Tests prompt box by entering a name and clicking OK, then verifying the entered name is displayed

Starting URL: https://demoqa.com/alerts

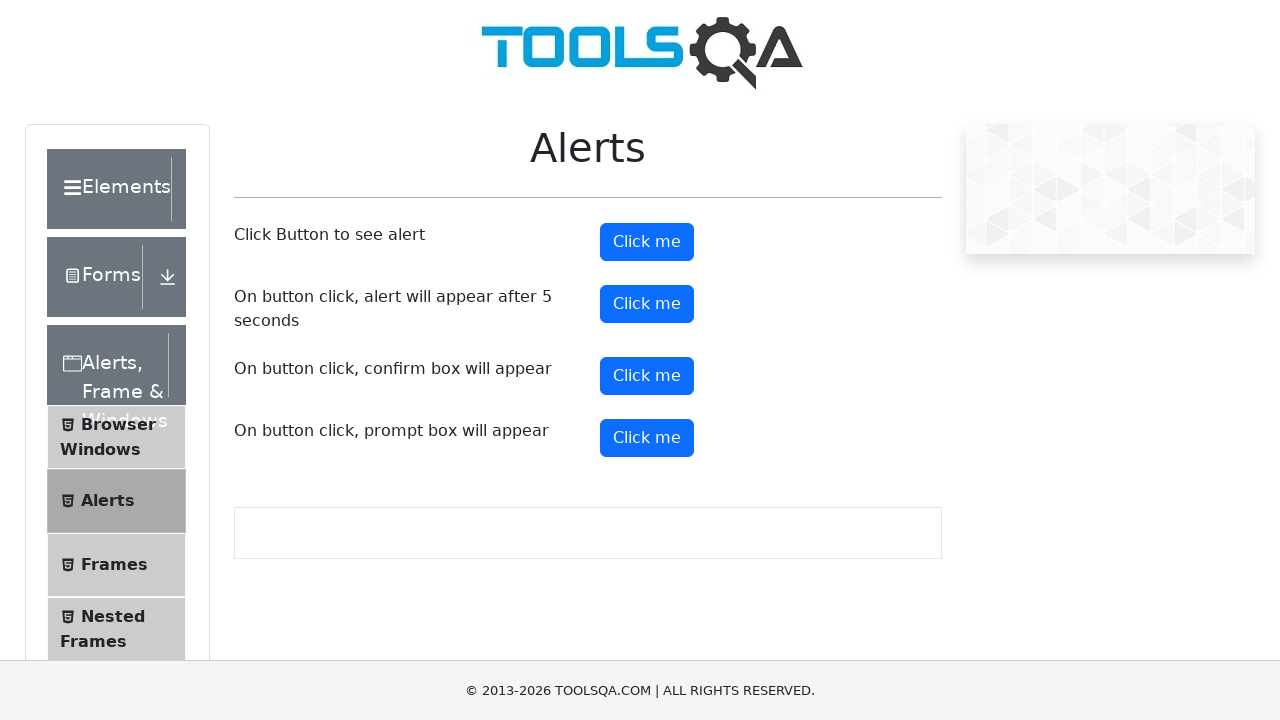

Set up dialog handler to accept prompt with 'Ivan'
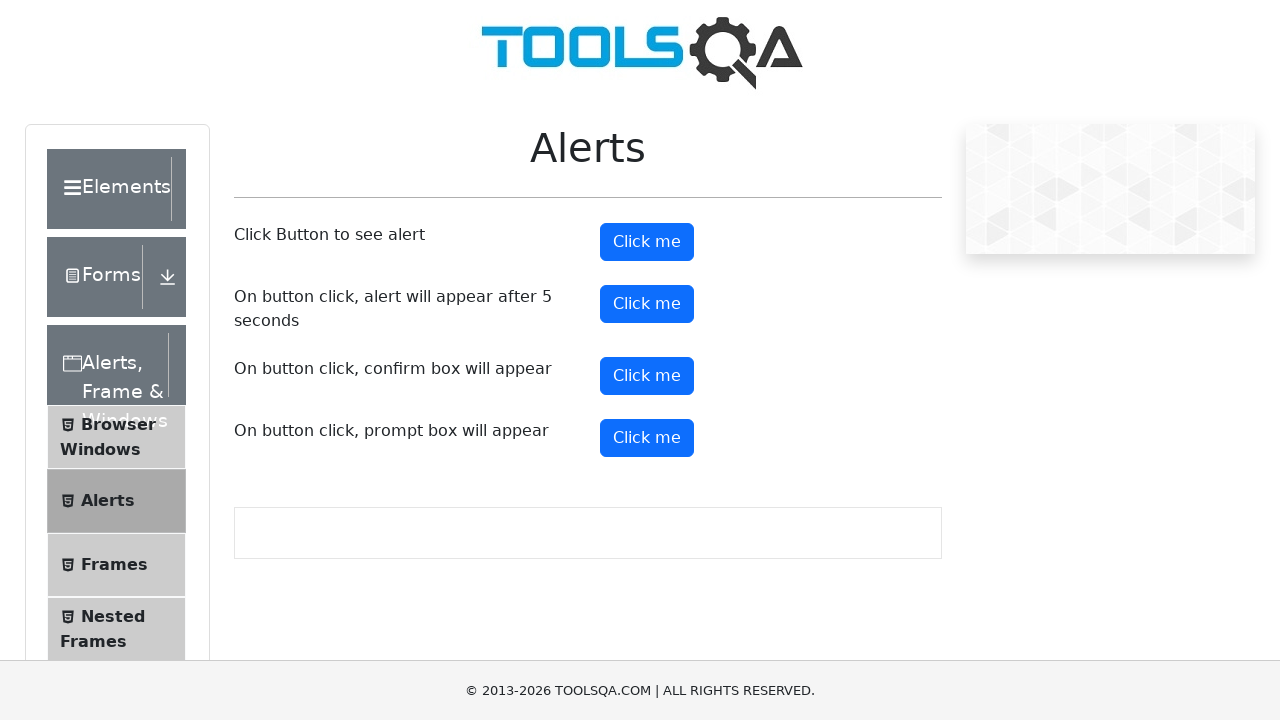

Clicked the prompt button at (647, 438) on #promtButton
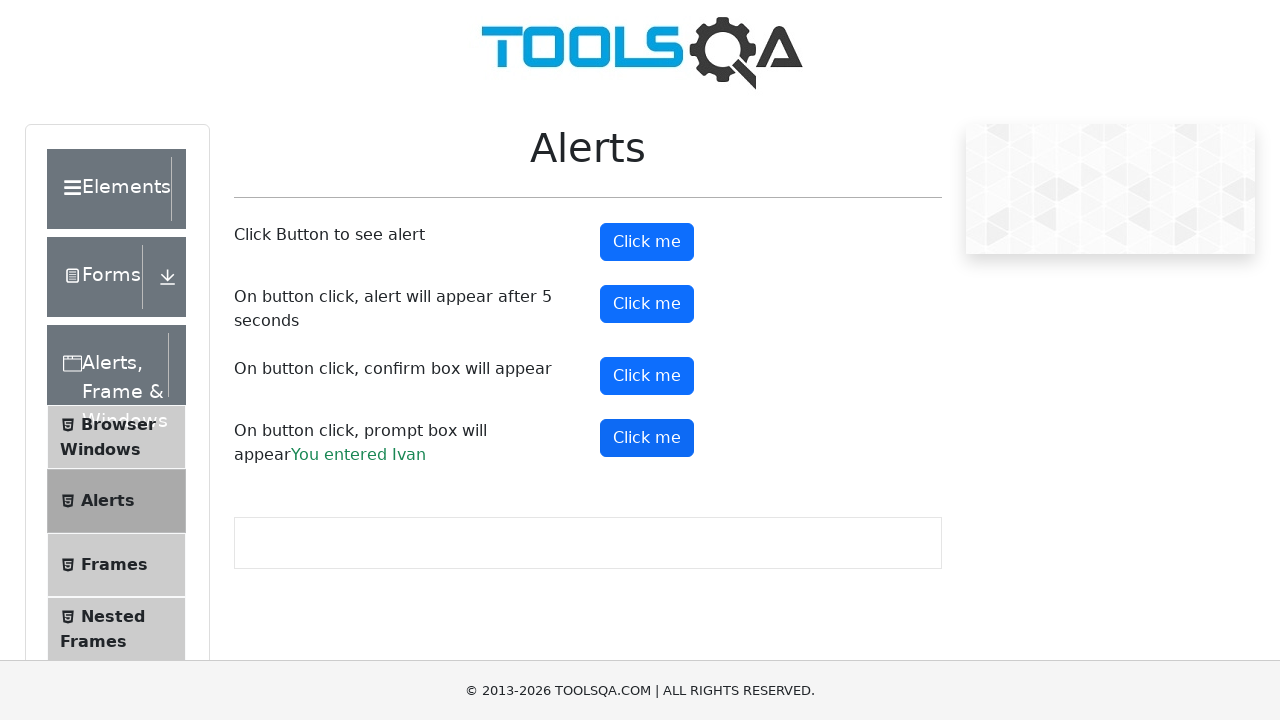

Waited for prompt result element to load
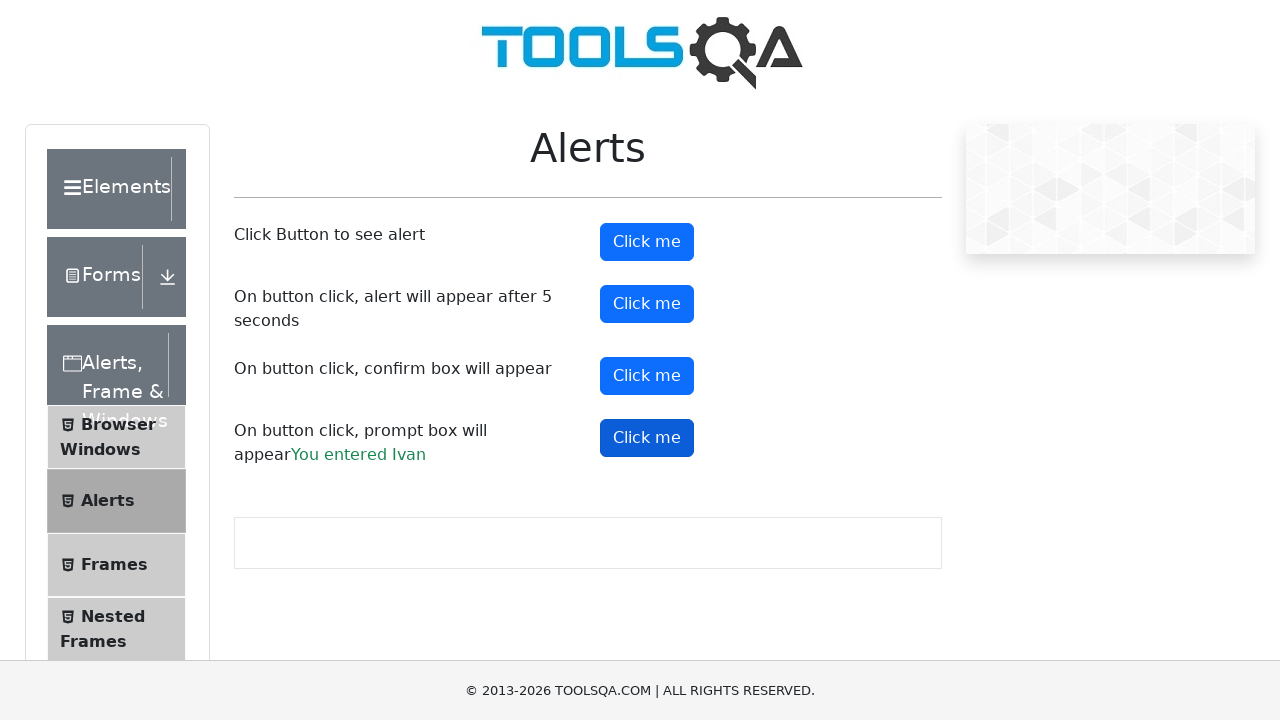

Retrieved text content from prompt result element
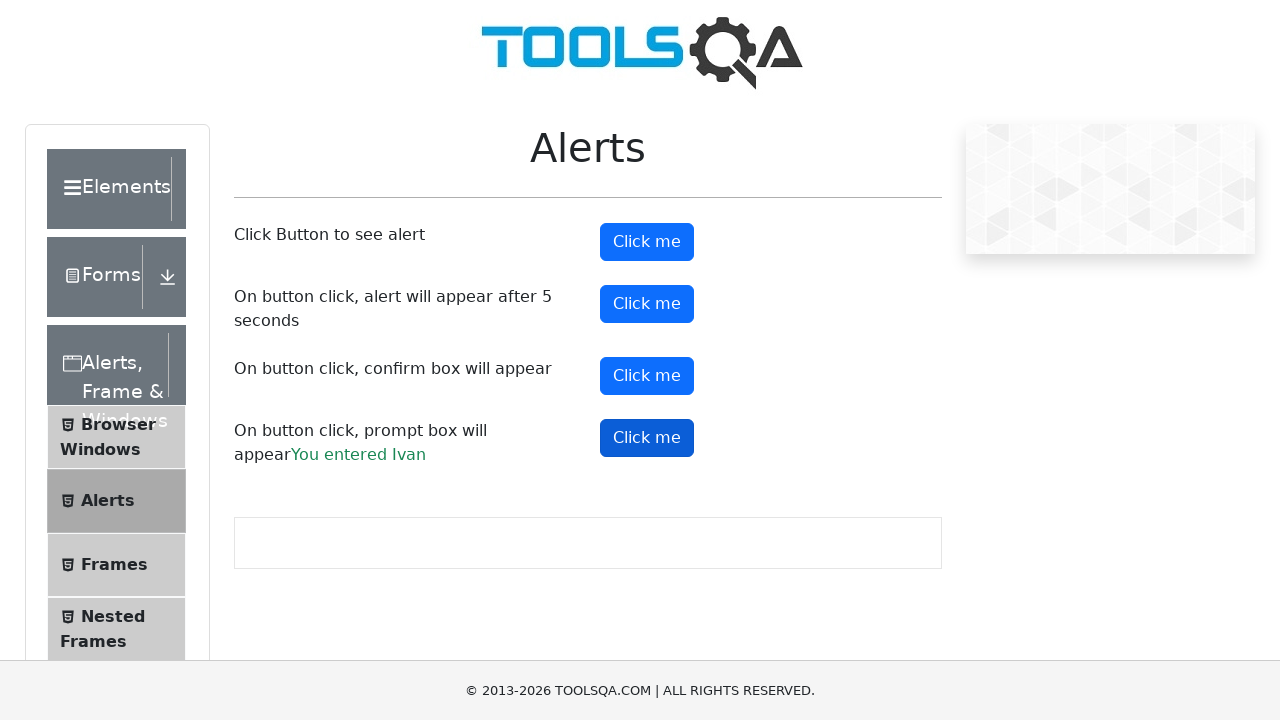

Verified that prompt result displays 'You entered Ivan'
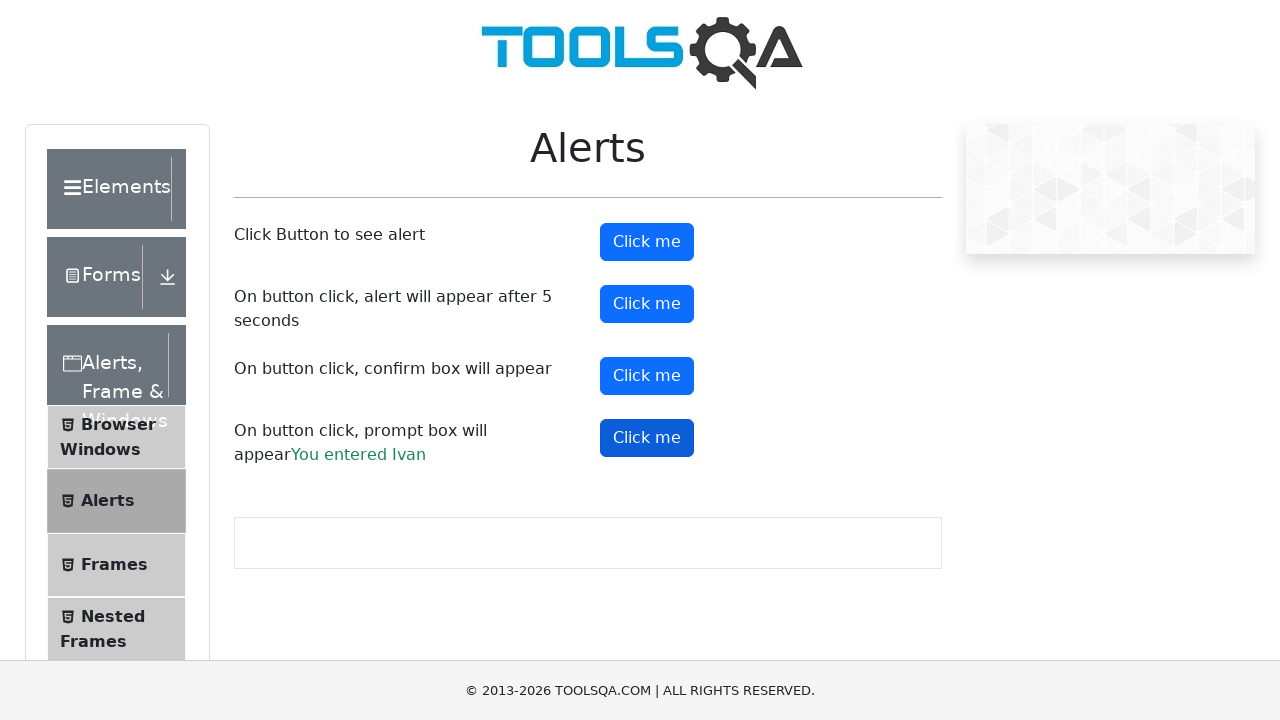

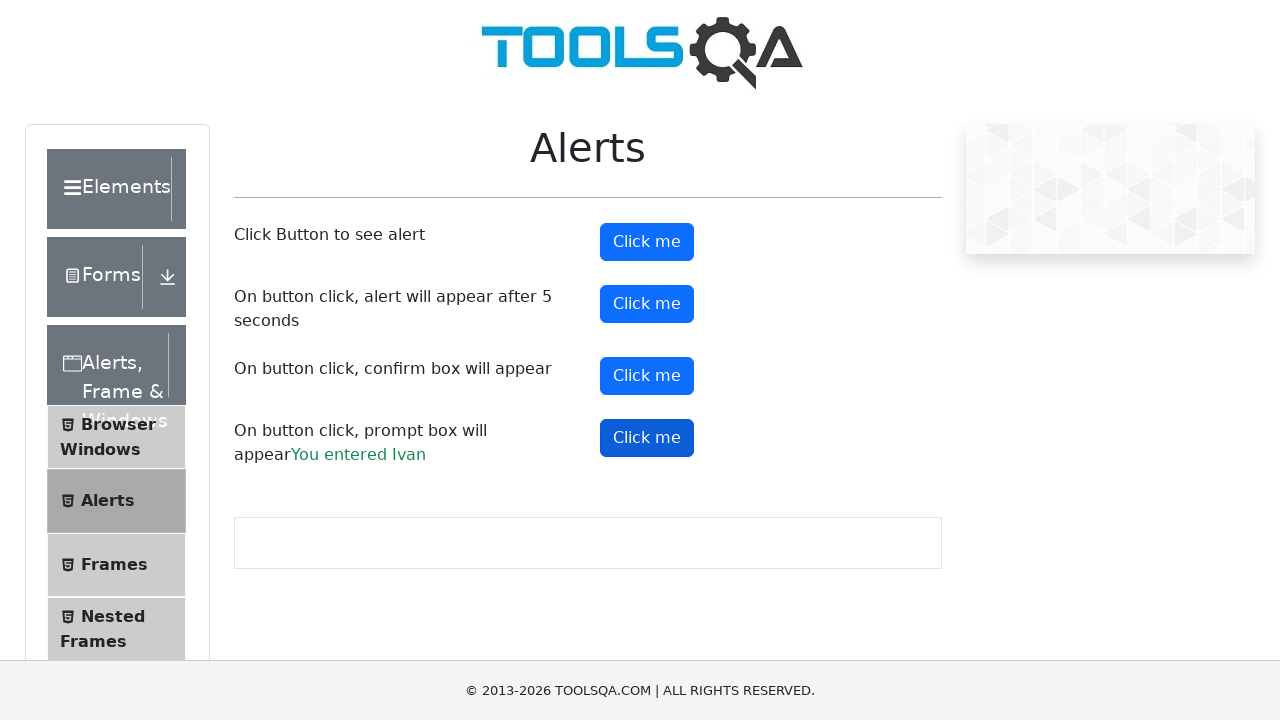